Clicks the resend button and waits for the message element to appear, demonstrating implicit wait behavior.

Starting URL: https://eviltester.github.io/supportclasses/#2000

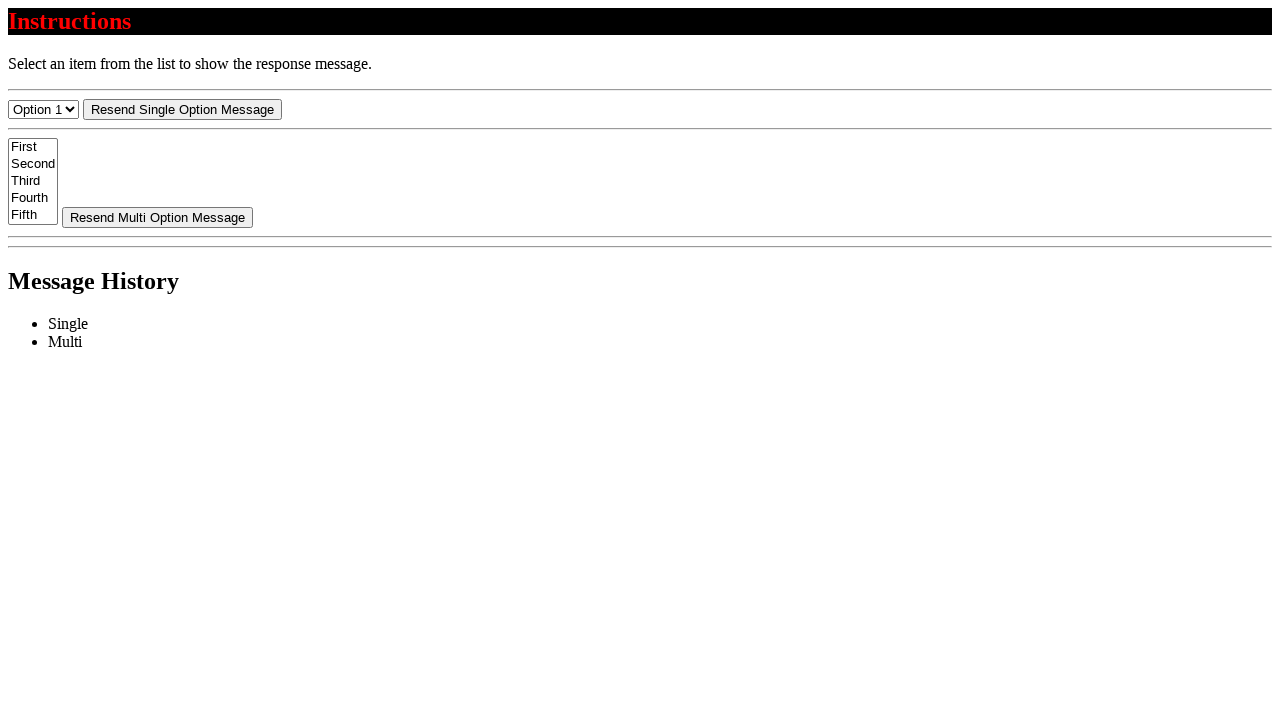

Clicked the resend button at (182, 109) on #resend-select
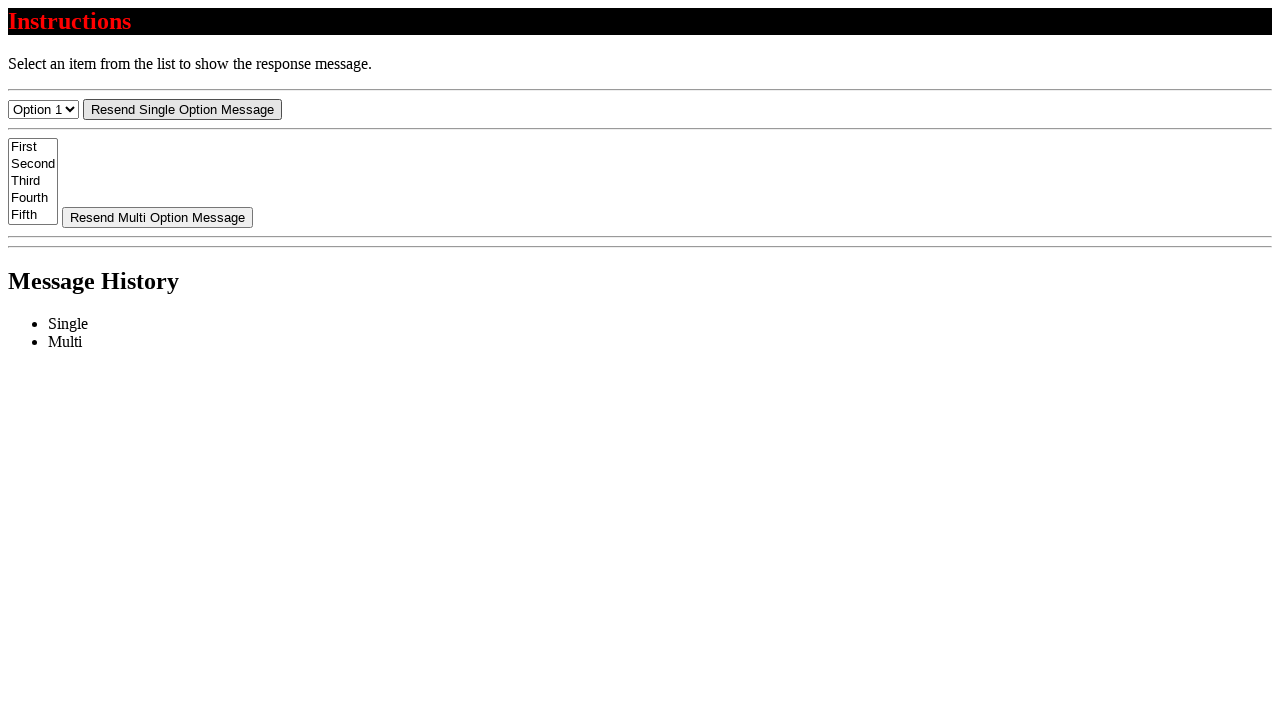

Waited for message element to appear in list
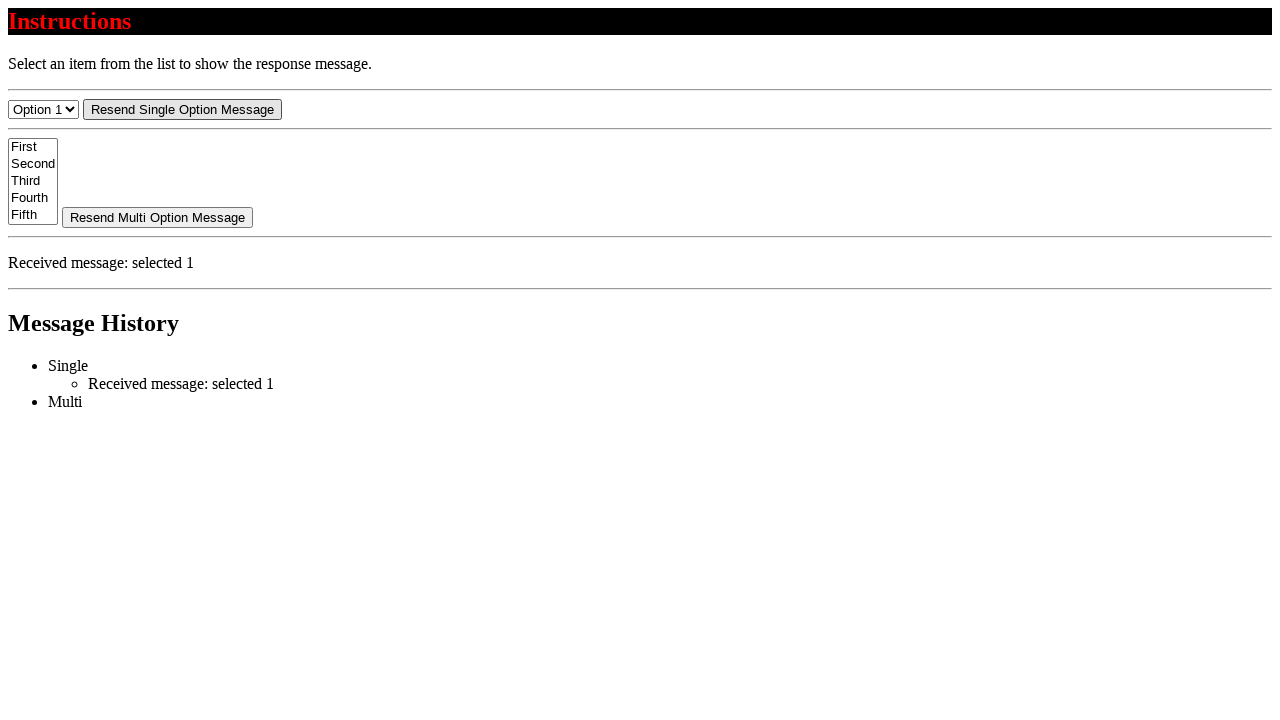

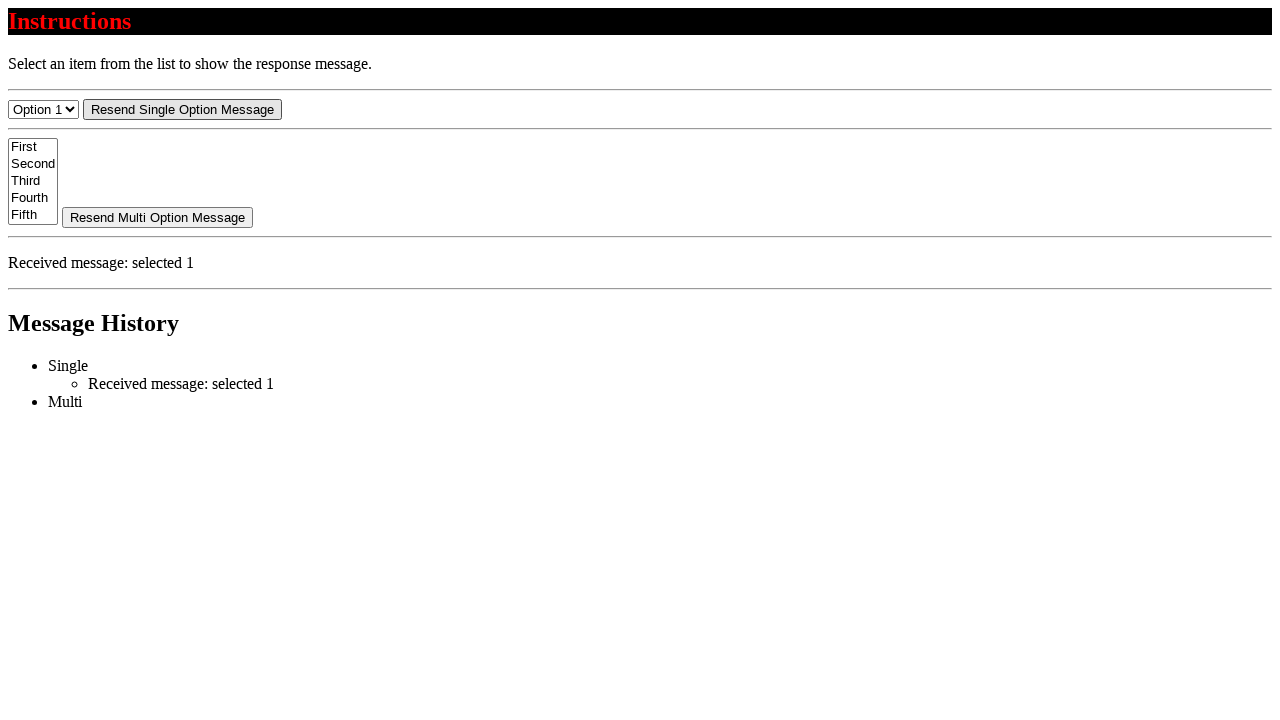